Tests jQuery UI selectable functionality by selecting multiple items using Ctrl+Click

Starting URL: https://jqueryui.com/selectable/

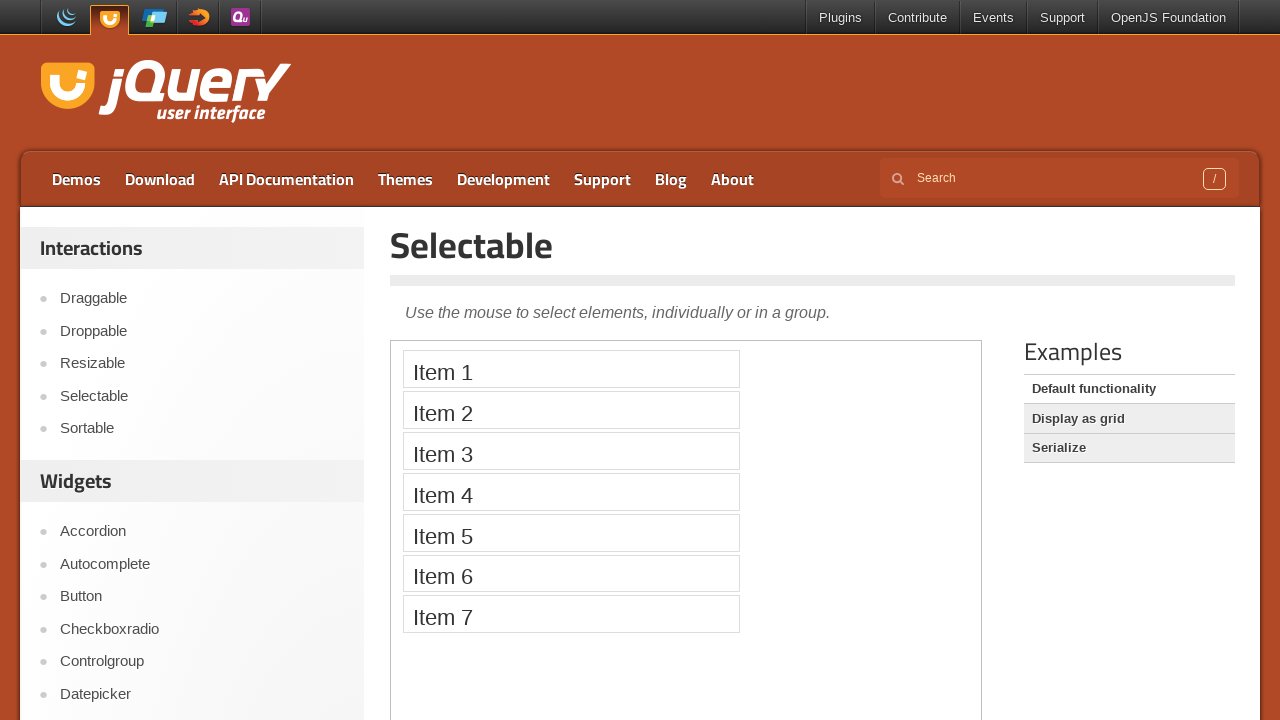

Located the demo iframe for jQuery UI selectable
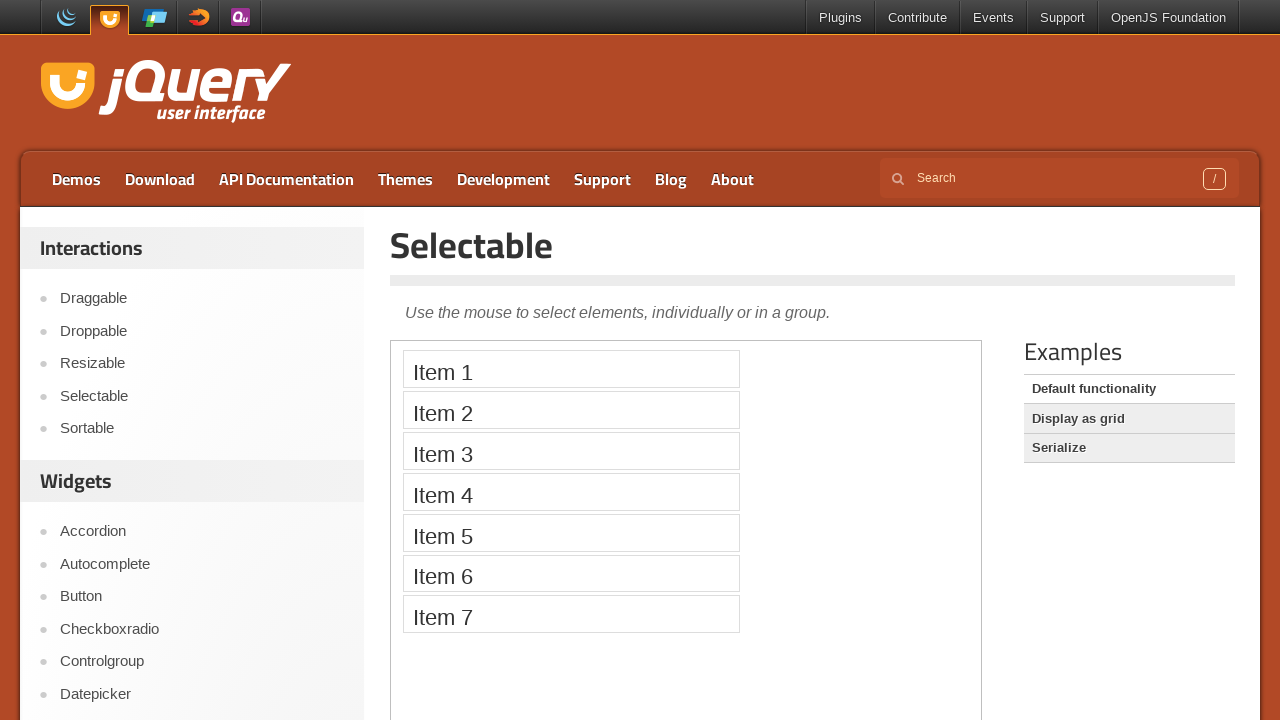

Located Item 1 element
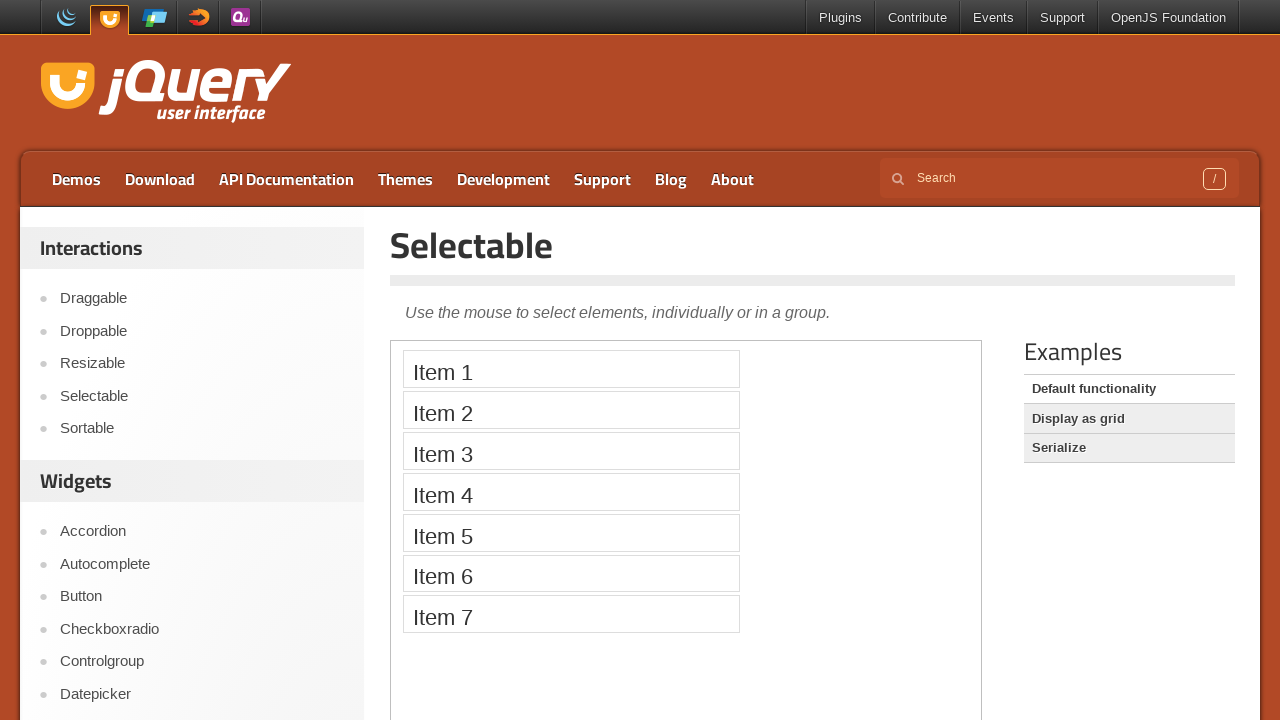

Located Item 4 element
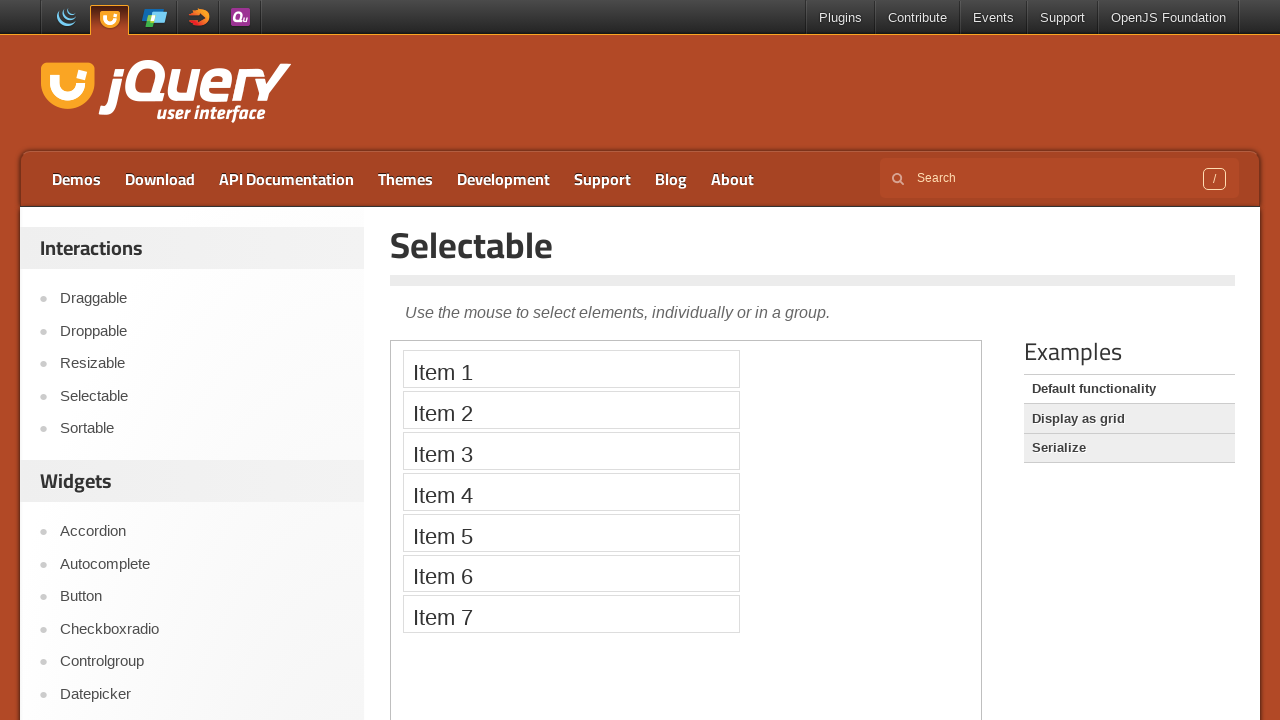

Pressed Control key down for multi-selection
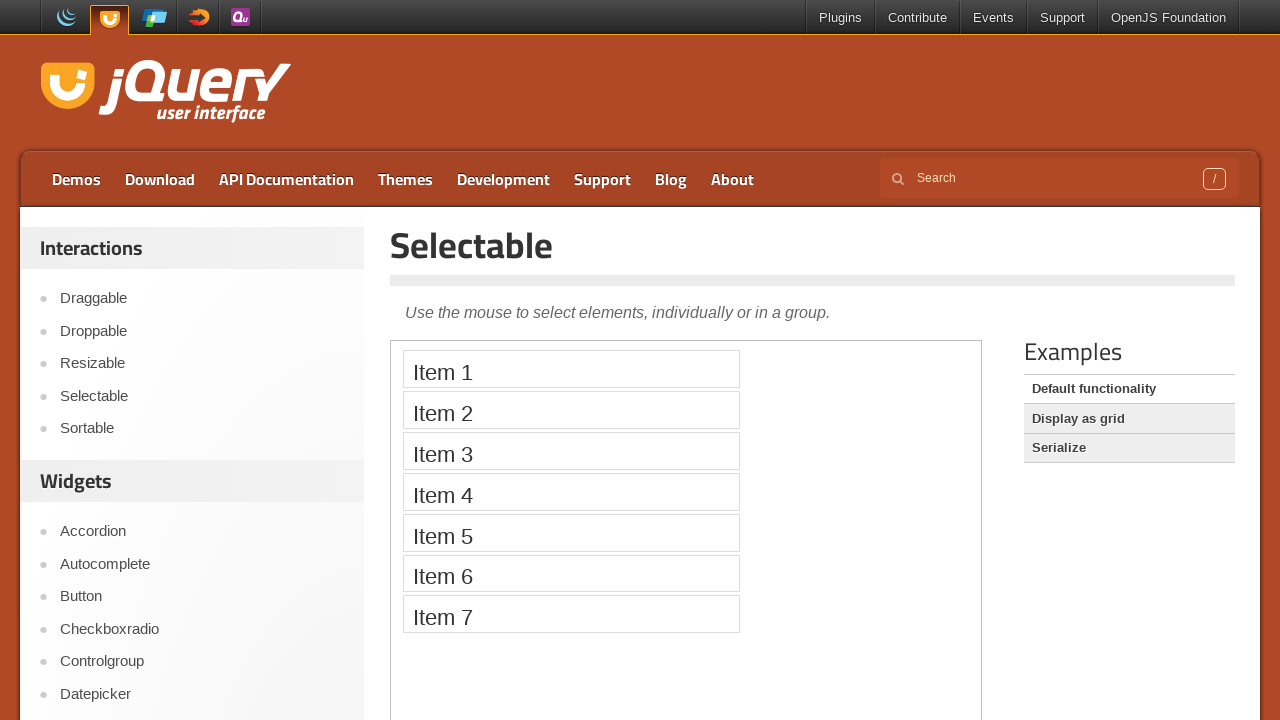

Ctrl+clicked Item 1 to select it at (571, 369) on .demo-frame >> internal:control=enter-frame >> li:text('Item 1')
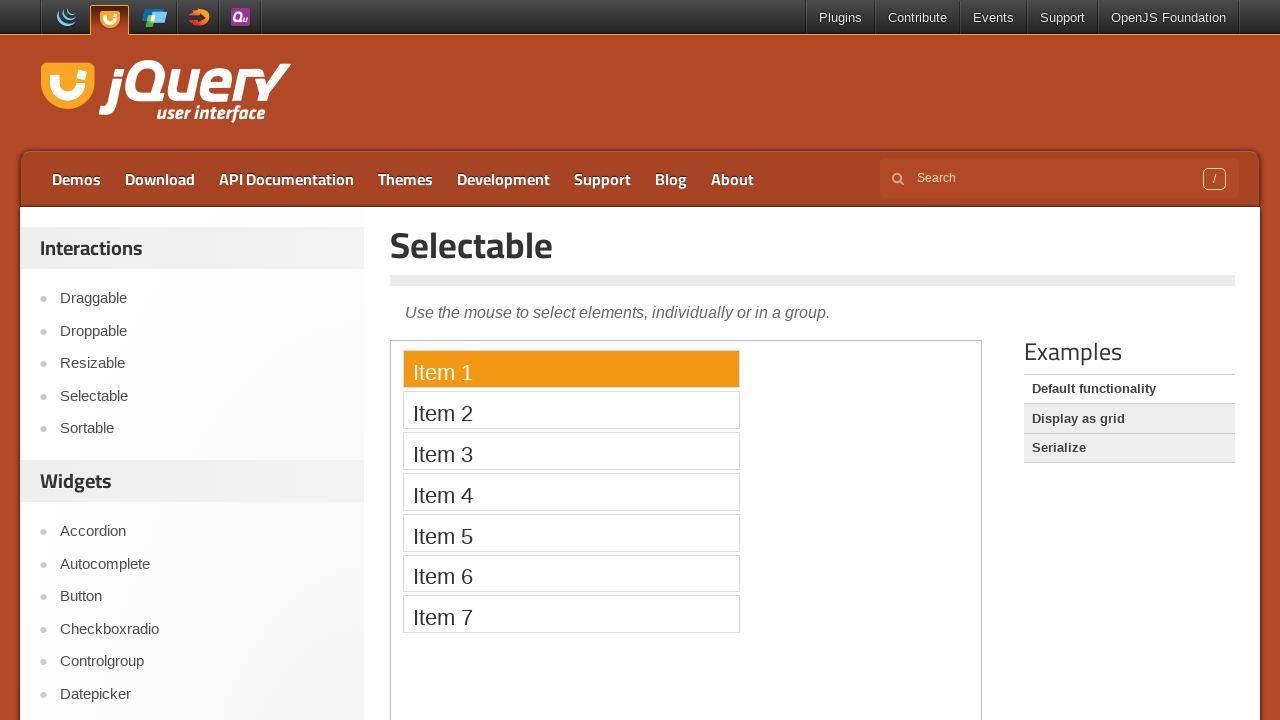

Ctrl+clicked Item 4 to select it at (571, 492) on .demo-frame >> internal:control=enter-frame >> li:text('Item 4')
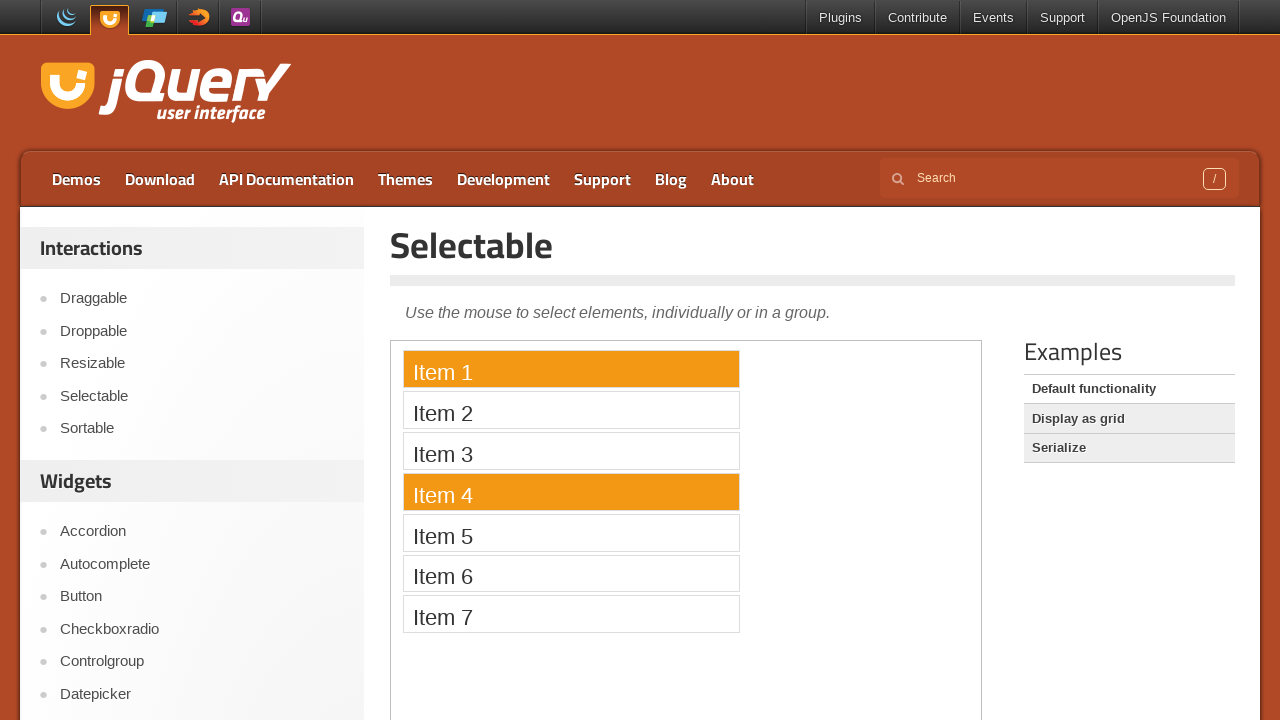

Released Control key after multi-selection
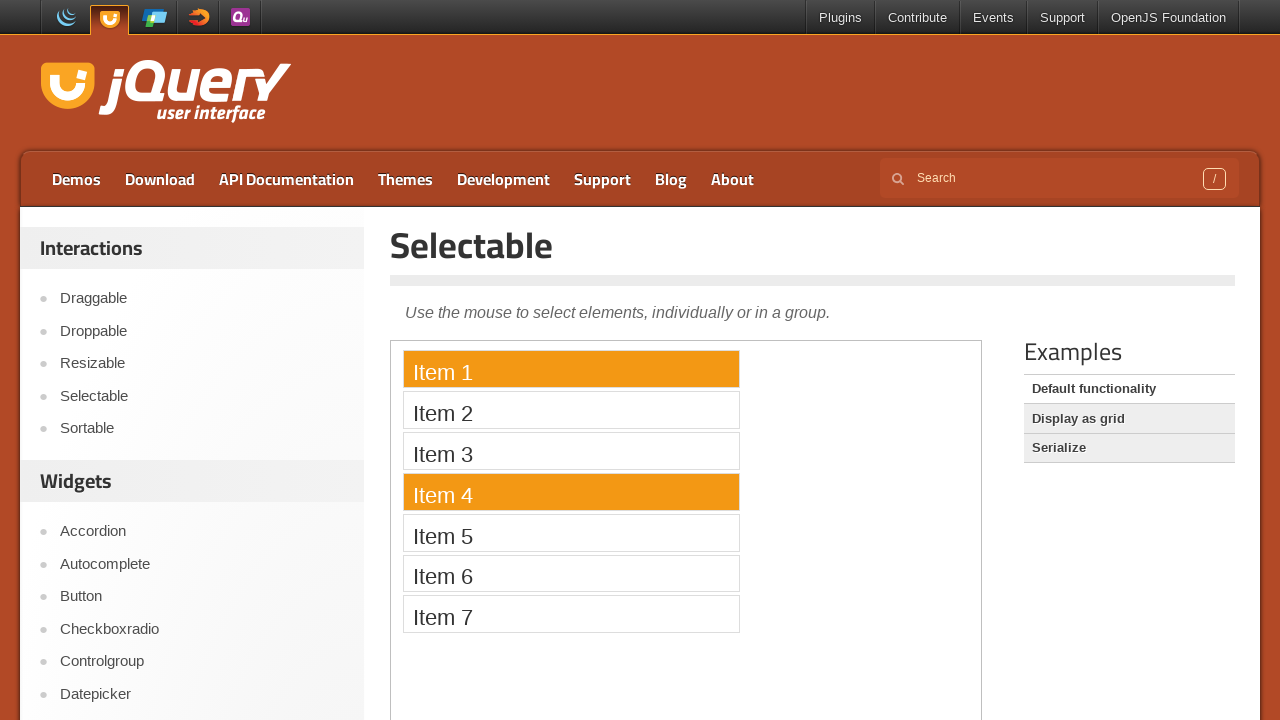

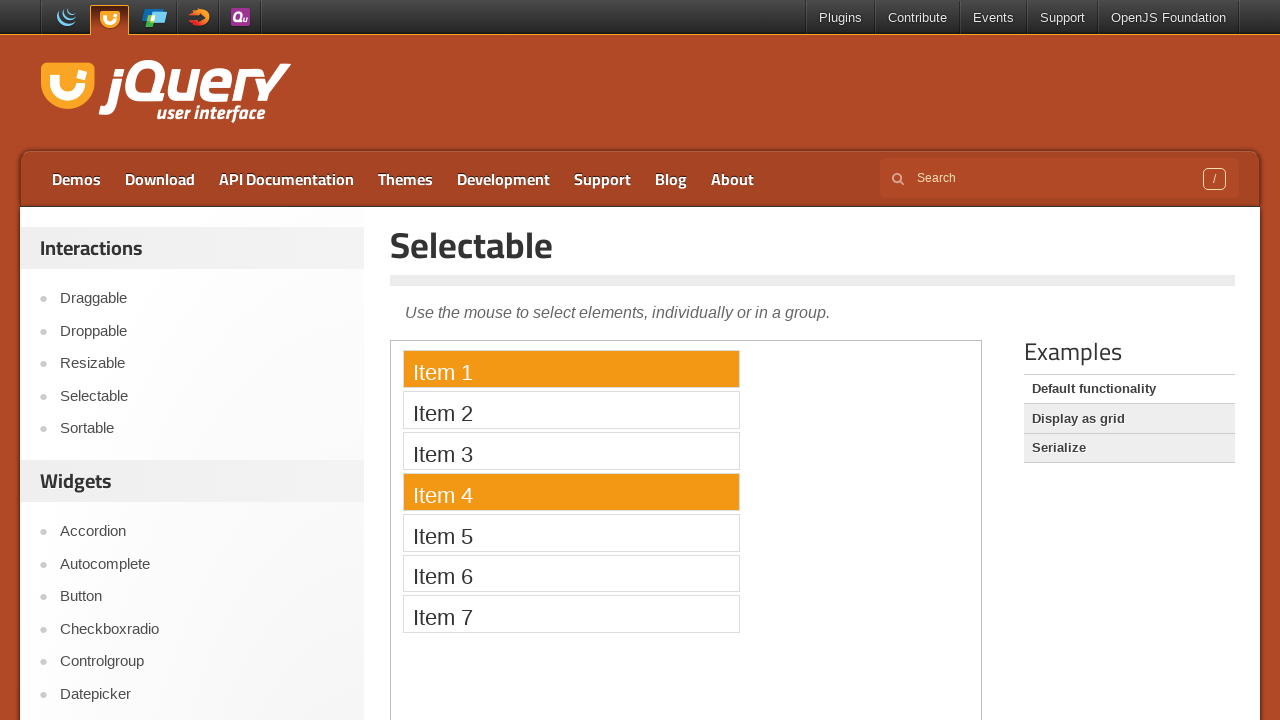